Navigates to the Octane JavaScript benchmark site, clicks the run button, and waits for the benchmark to complete

Starting URL: http://chromium.github.io/octane/

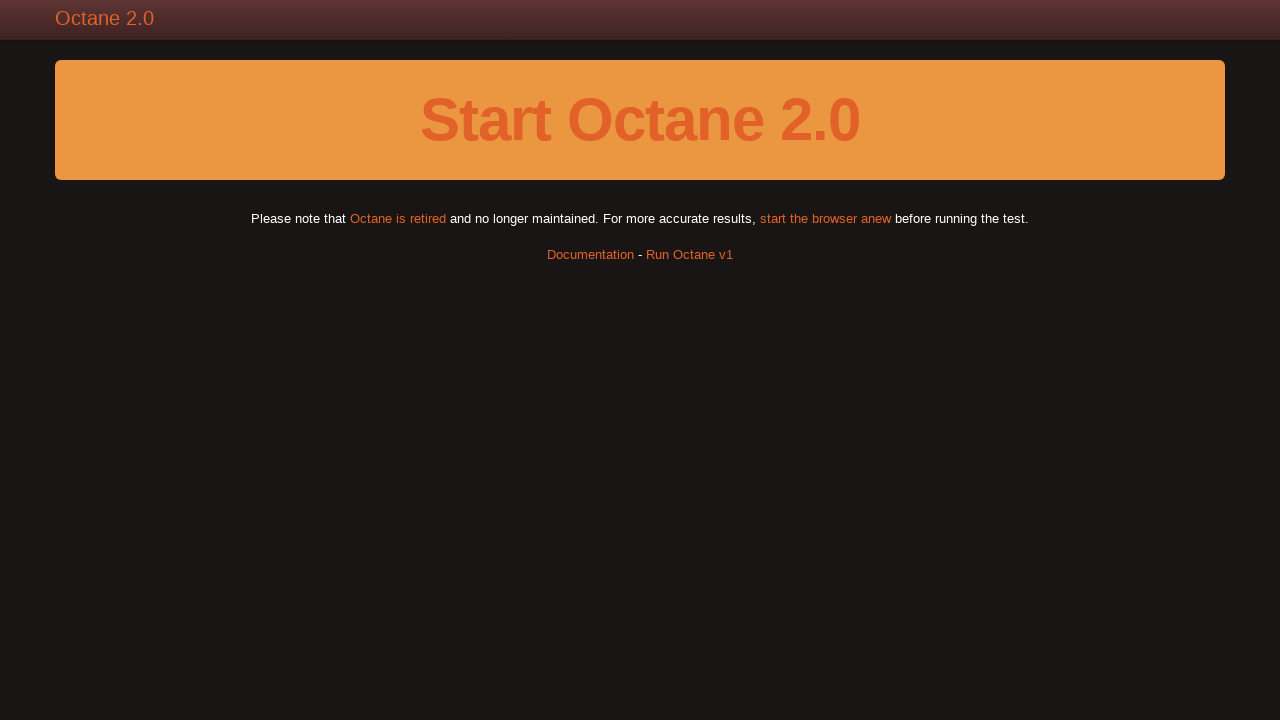

Clicked the run benchmark button on Octane site at (640, 120) on #run-octane
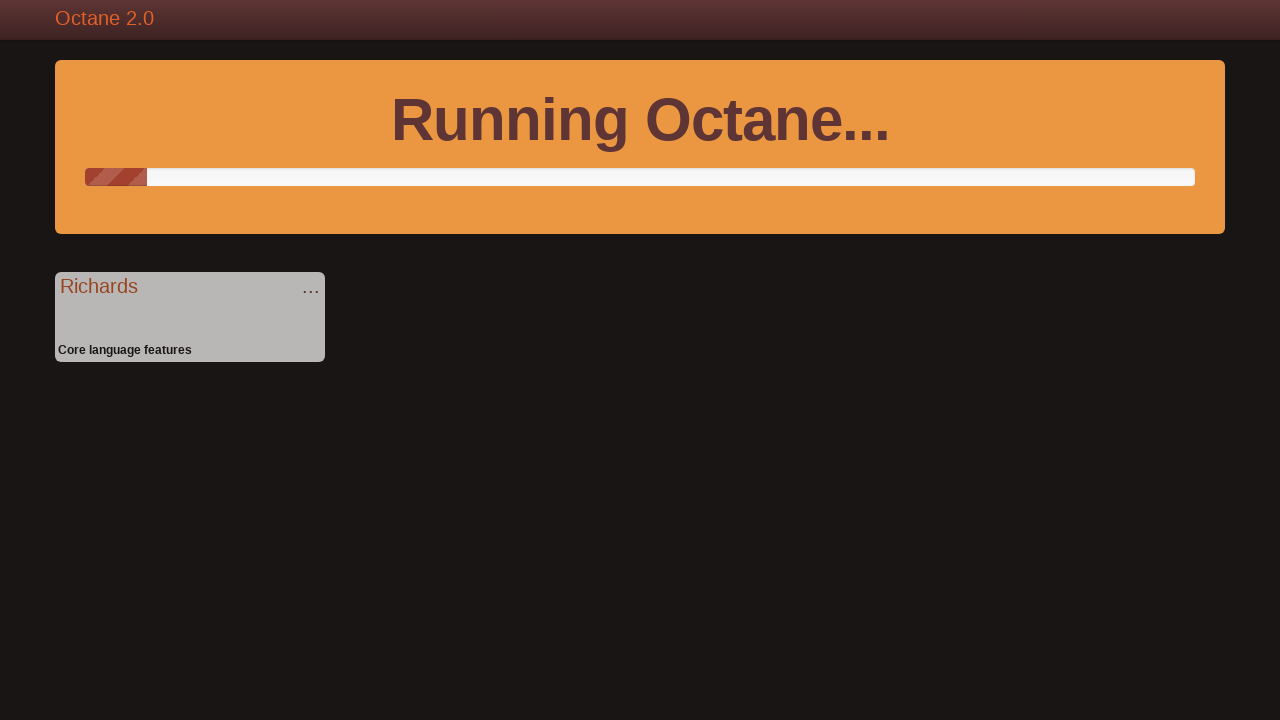

Benchmark completed and Octane Score displayed in main banner
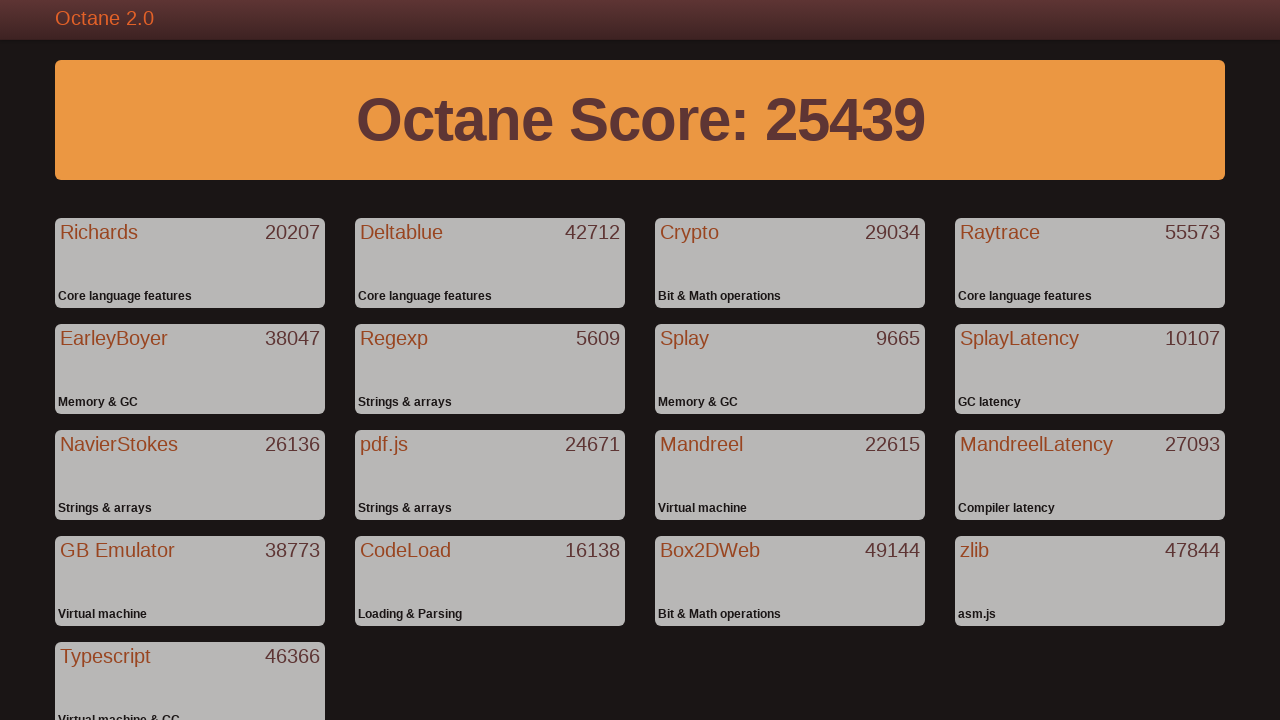

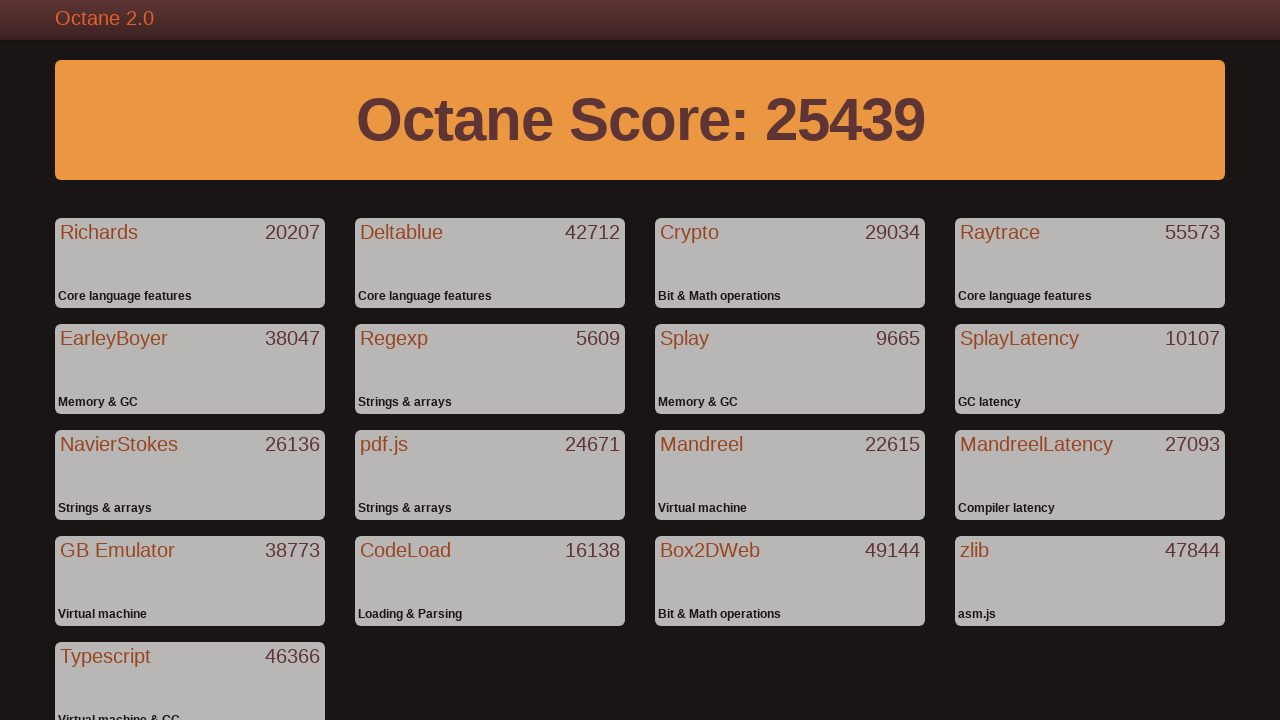